Performs complex keyboard and mouse actions including shift+type, double click, and right click on a search field

Starting URL: https://jqueryui.com/

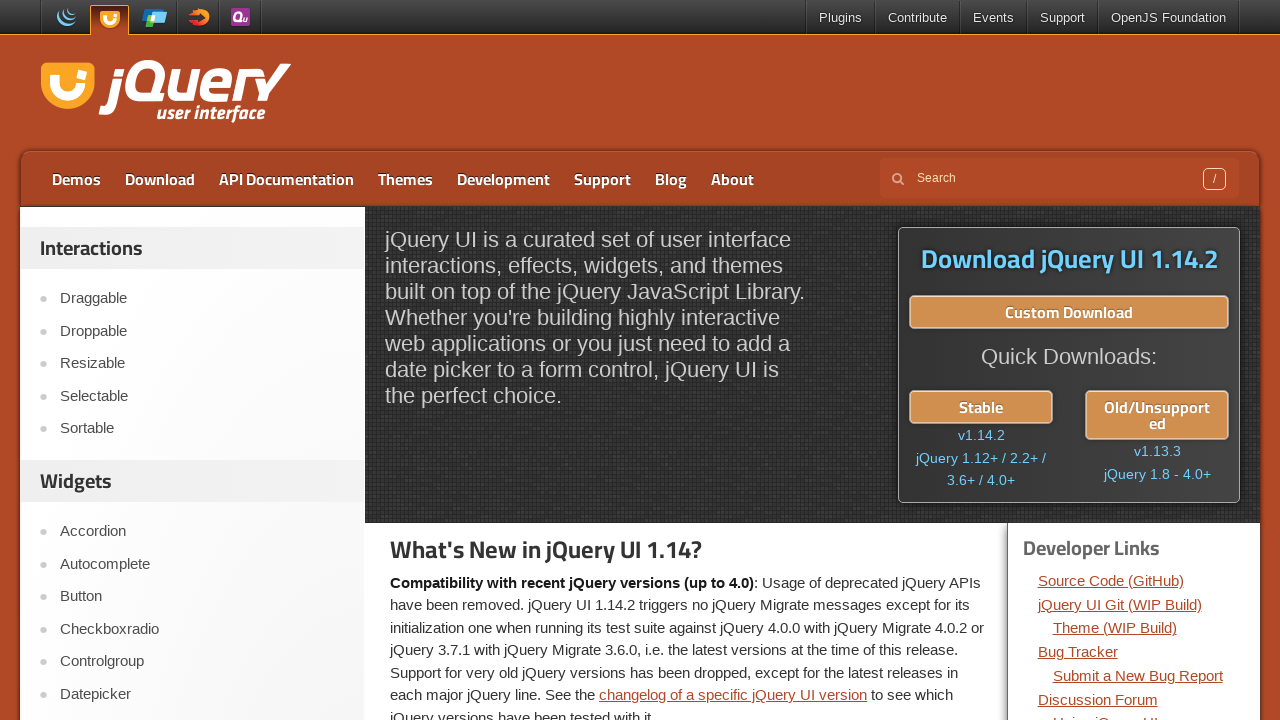

Located search field with selector input[name='s']
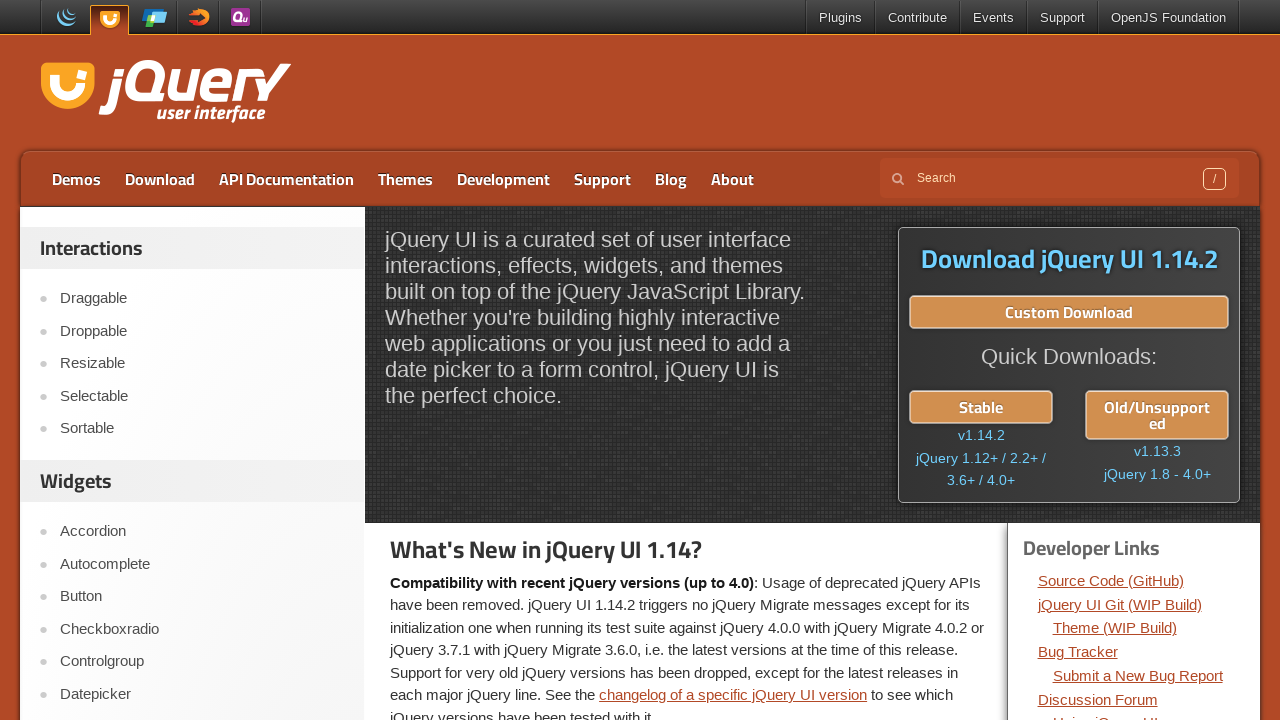

Pressed and held Shift key
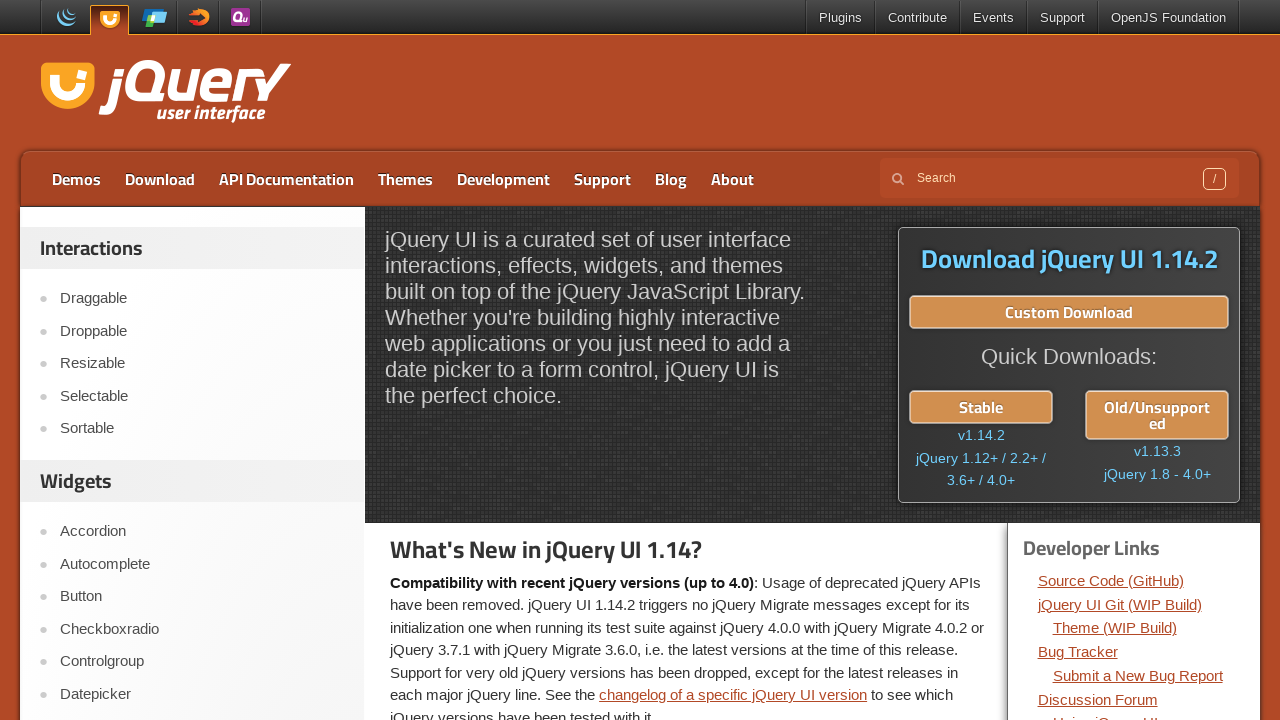

Typed 'java' while holding Shift key on input[name='s']
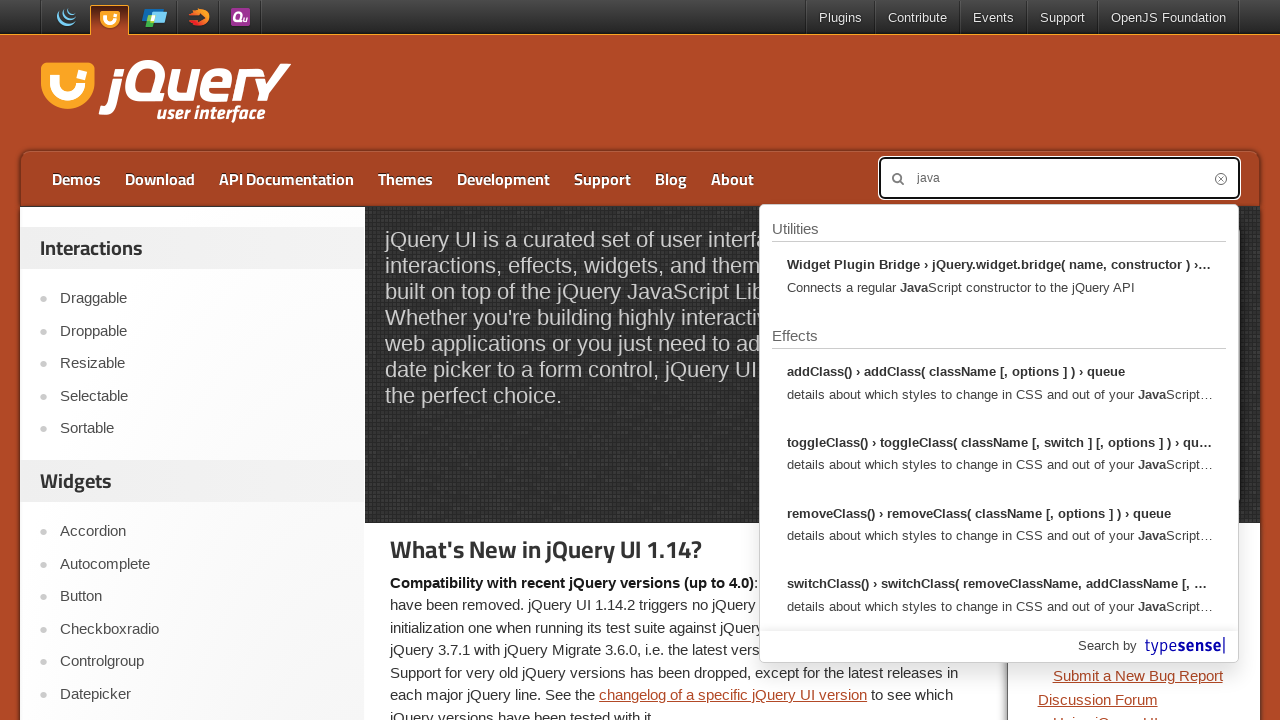

Released Shift key
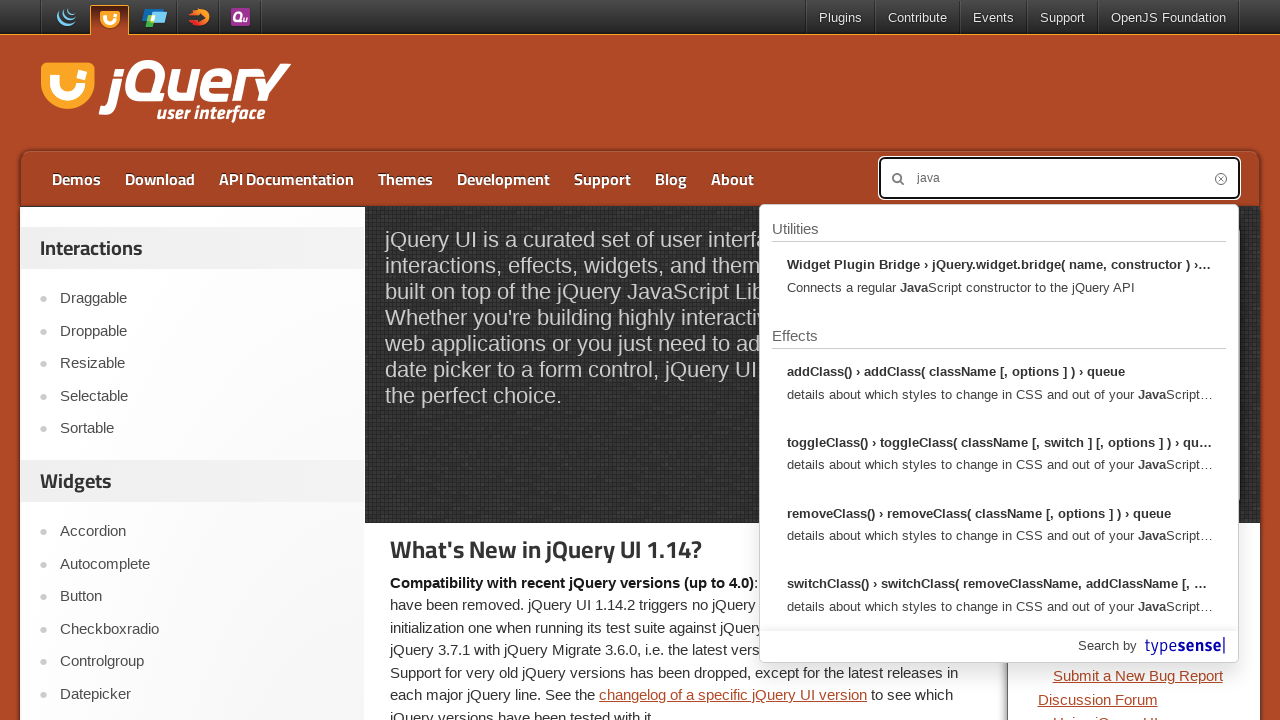

Double-clicked on the search field at (1059, 178) on input[name='s']
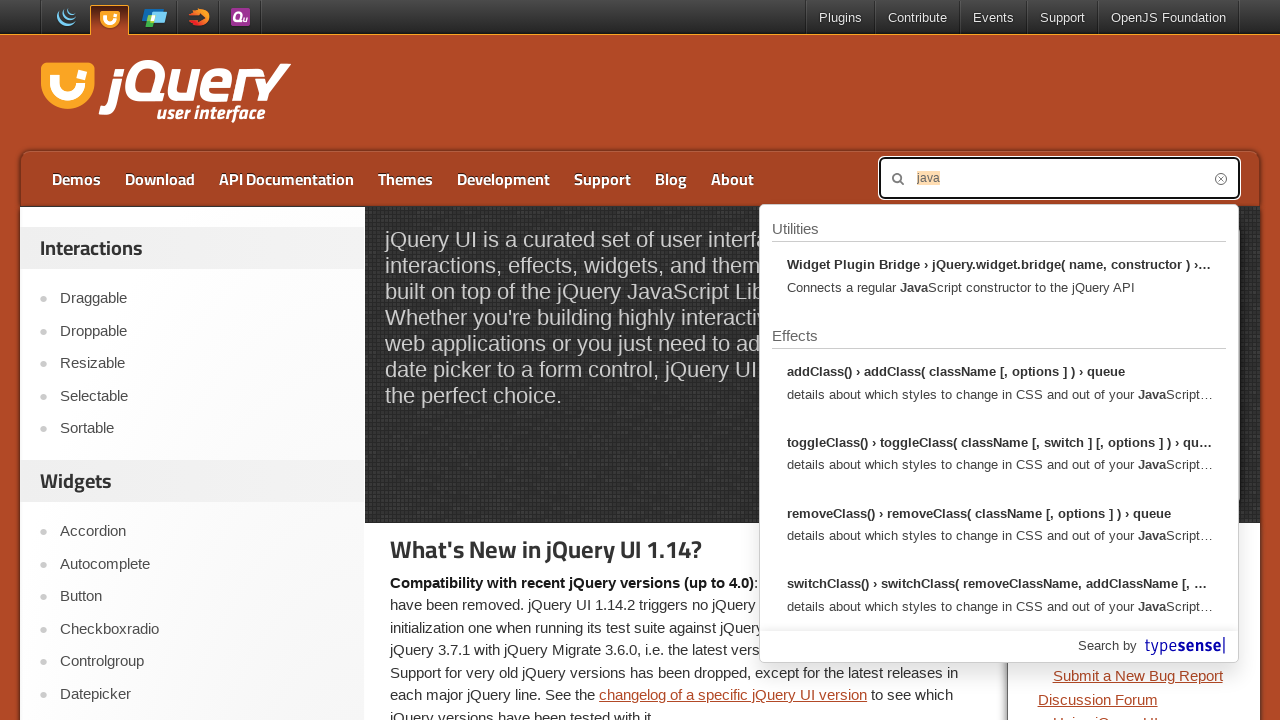

Right-clicked on the search field at (1059, 178) on input[name='s']
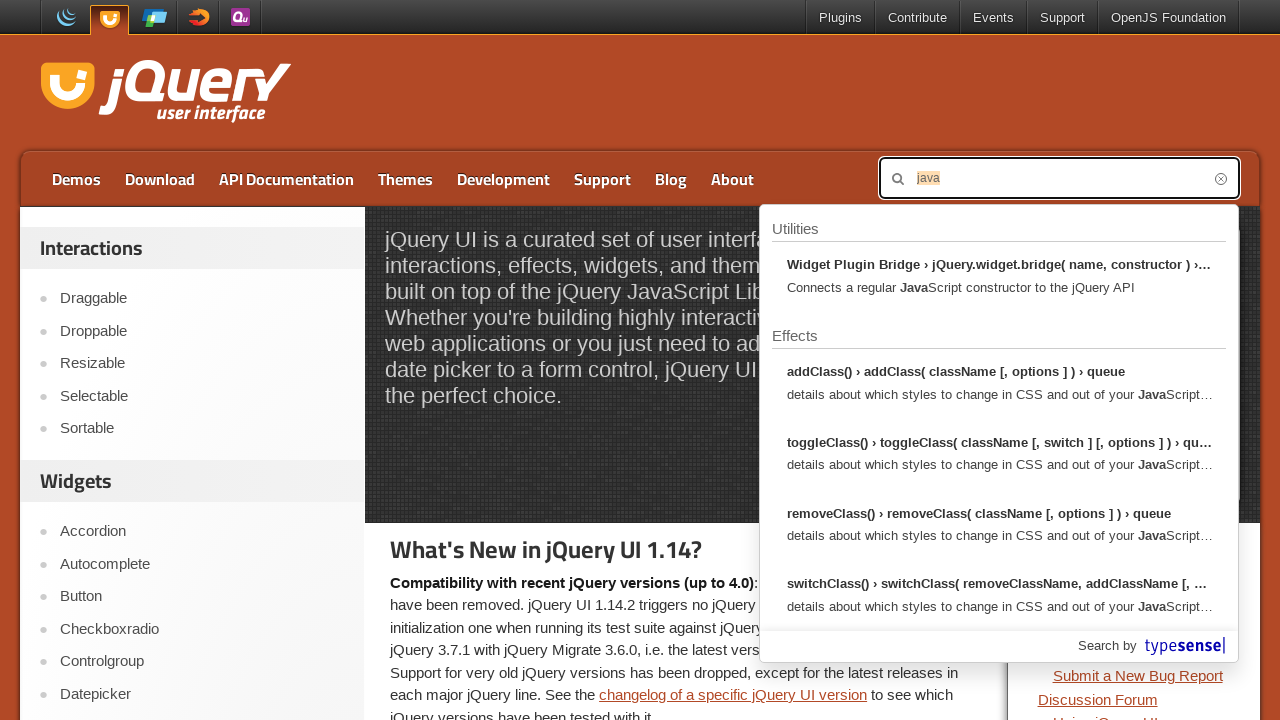

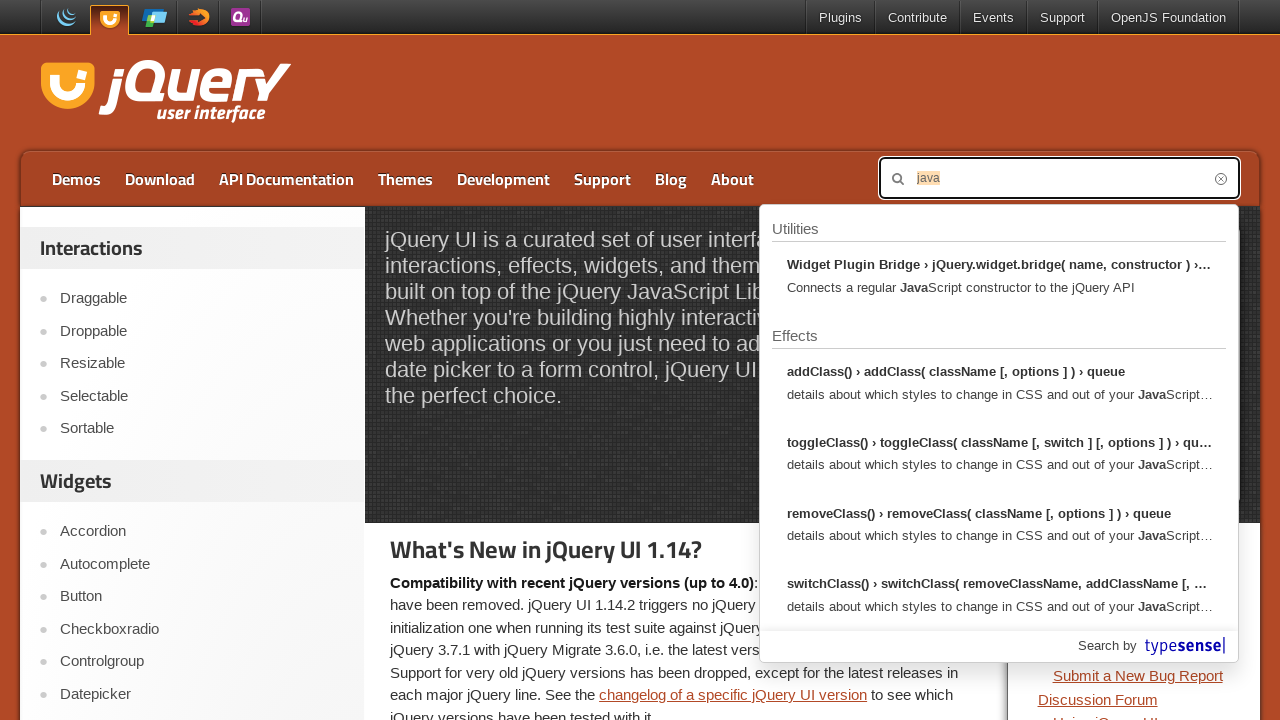